Tests JavaScript alert handling by clicking a button to trigger an alert and accepting it

Starting URL: https://www.lambdatest.com/selenium-playground/javascript-alert-box-demo

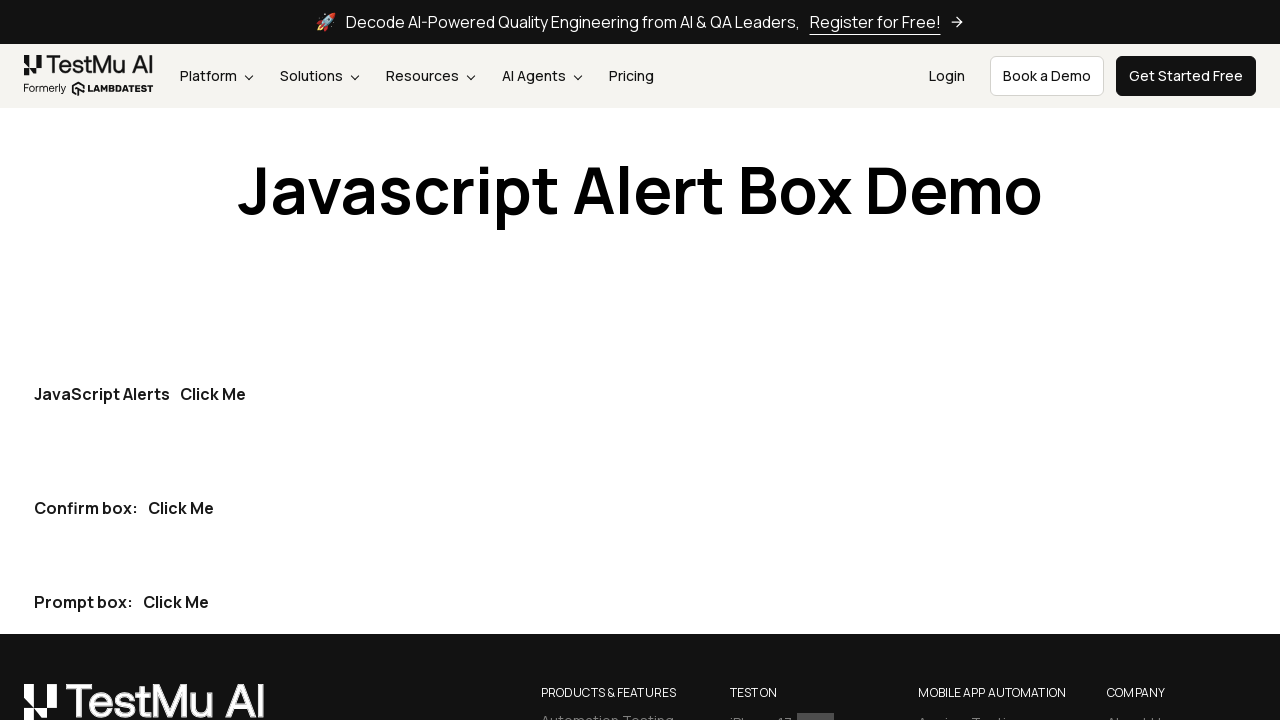

Set up dialog handler to accept alerts
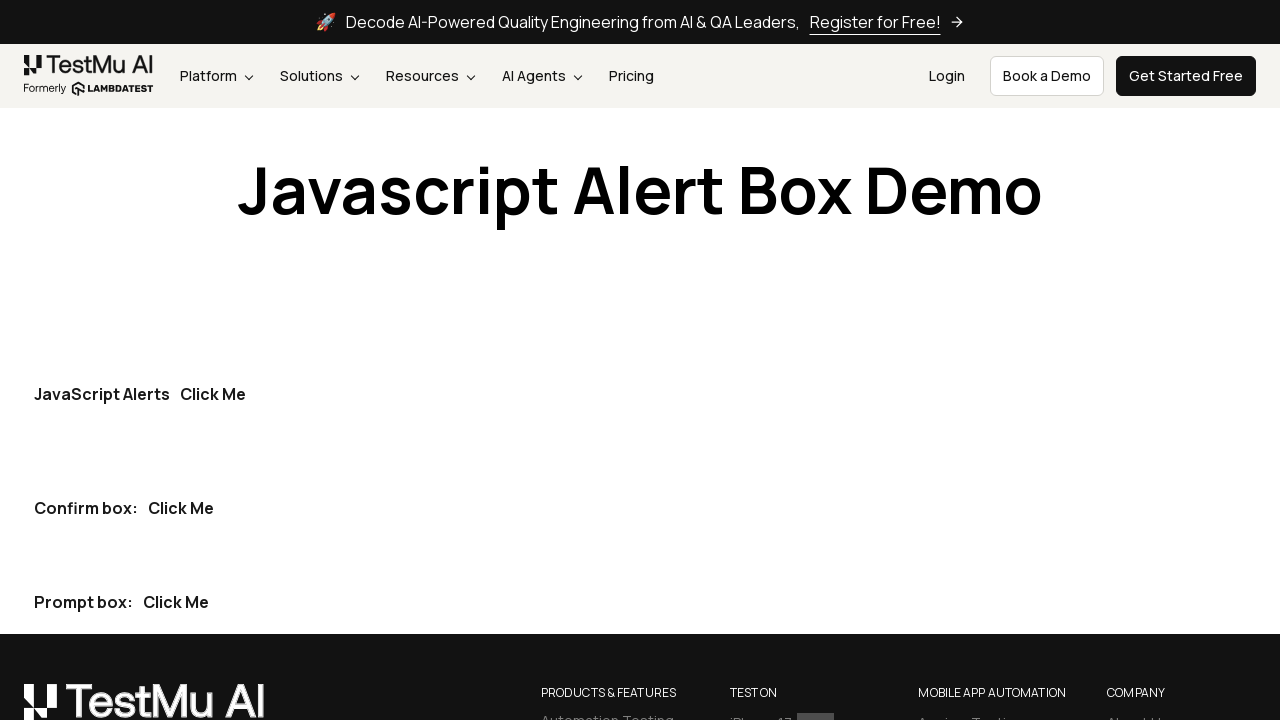

Clicked button to trigger JavaScript alert at (213, 394) on xpath=//p[text()="JavaScript Alerts"]/button
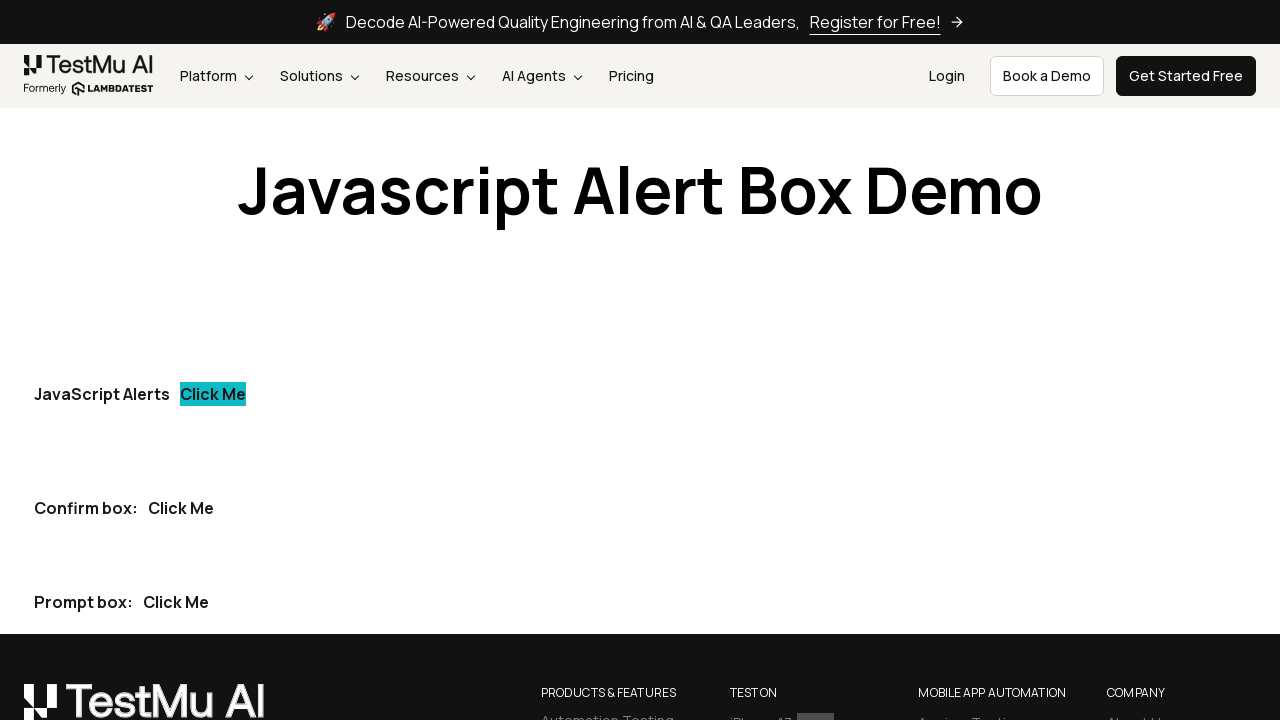

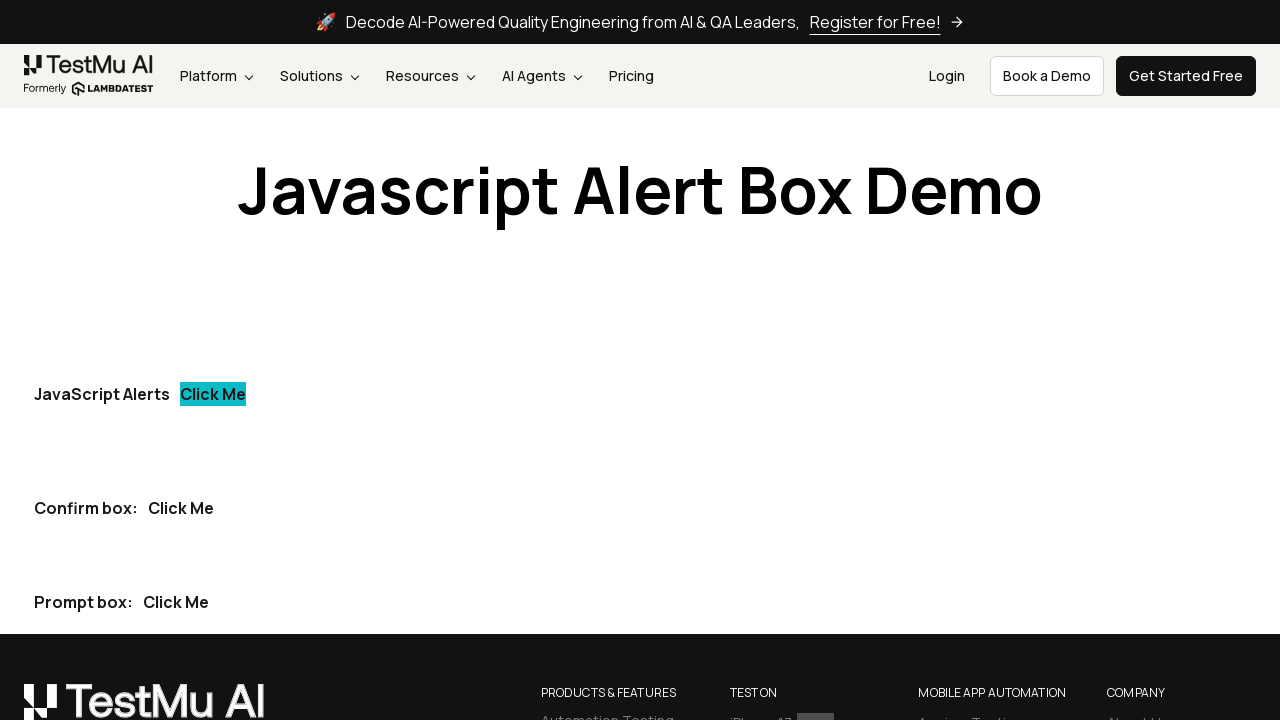